Tests alert dialog handling by clicking an alert button and accepting the alert popup

Starting URL: https://testautomationpractice.blogspot.com/

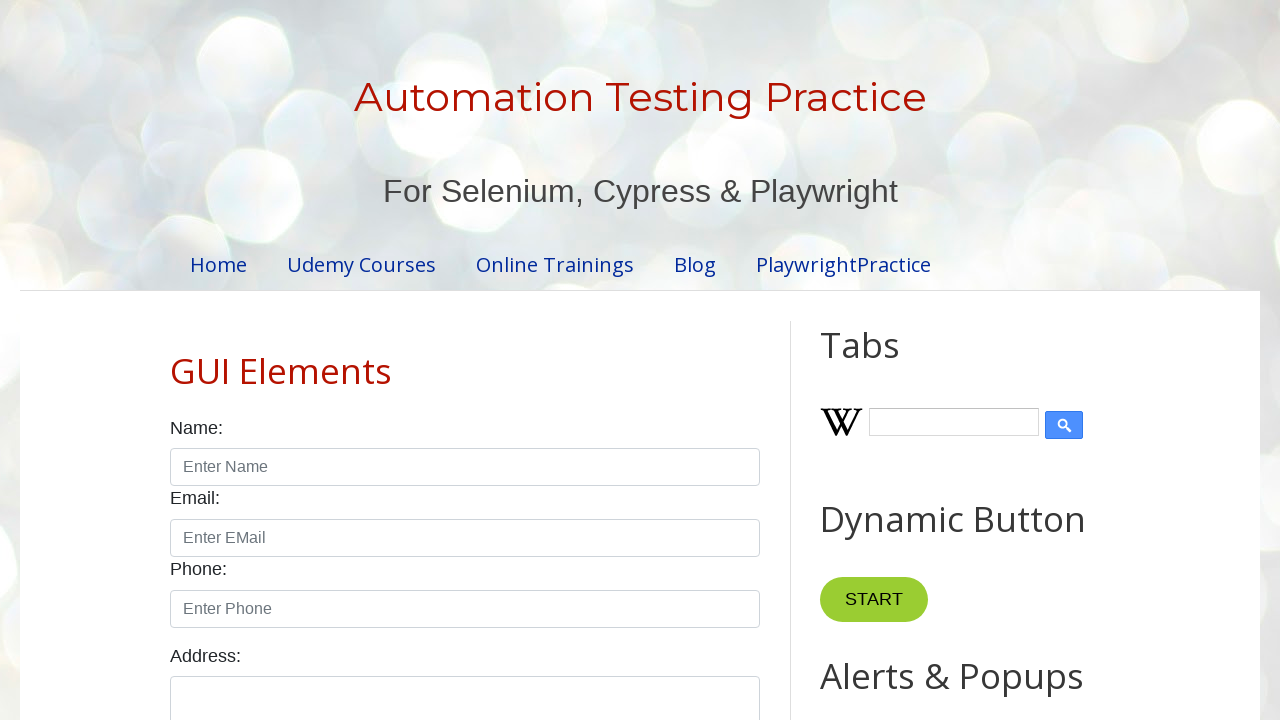

Set up dialog handler to accept alert popups
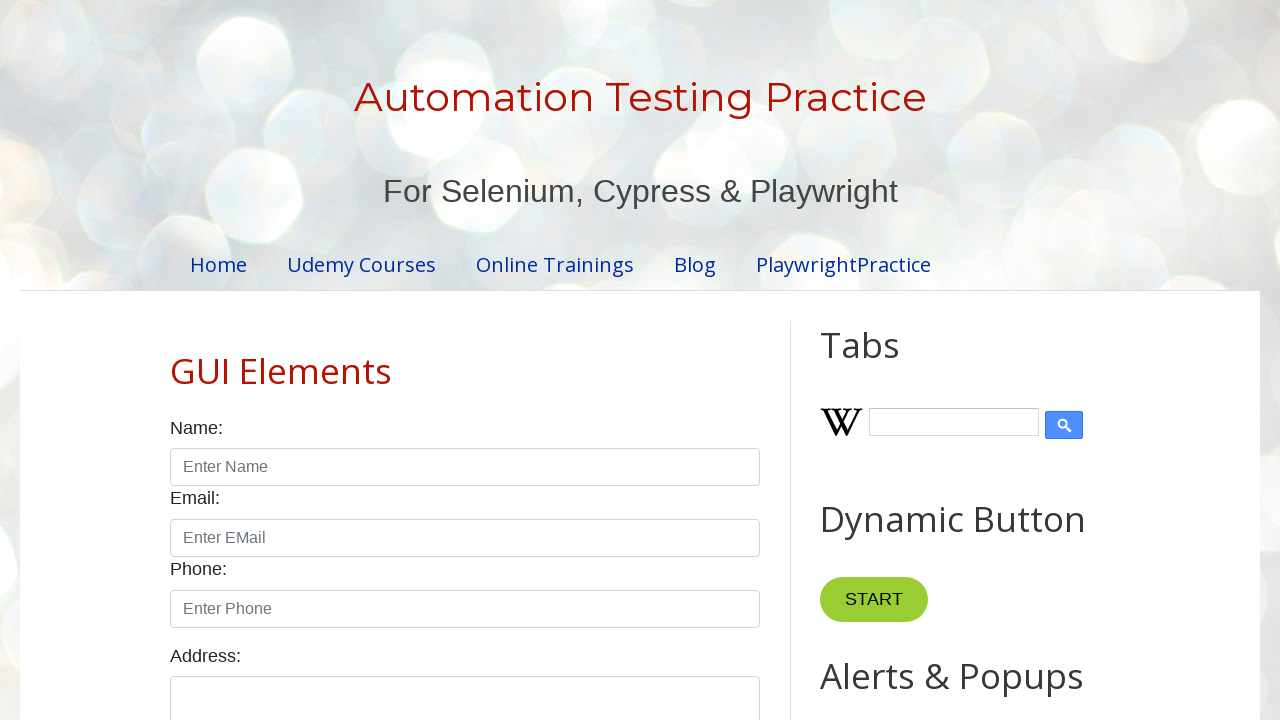

Clicked alert button to trigger alert dialog at (888, 361) on xpath=//*[@id="alertBtn"]
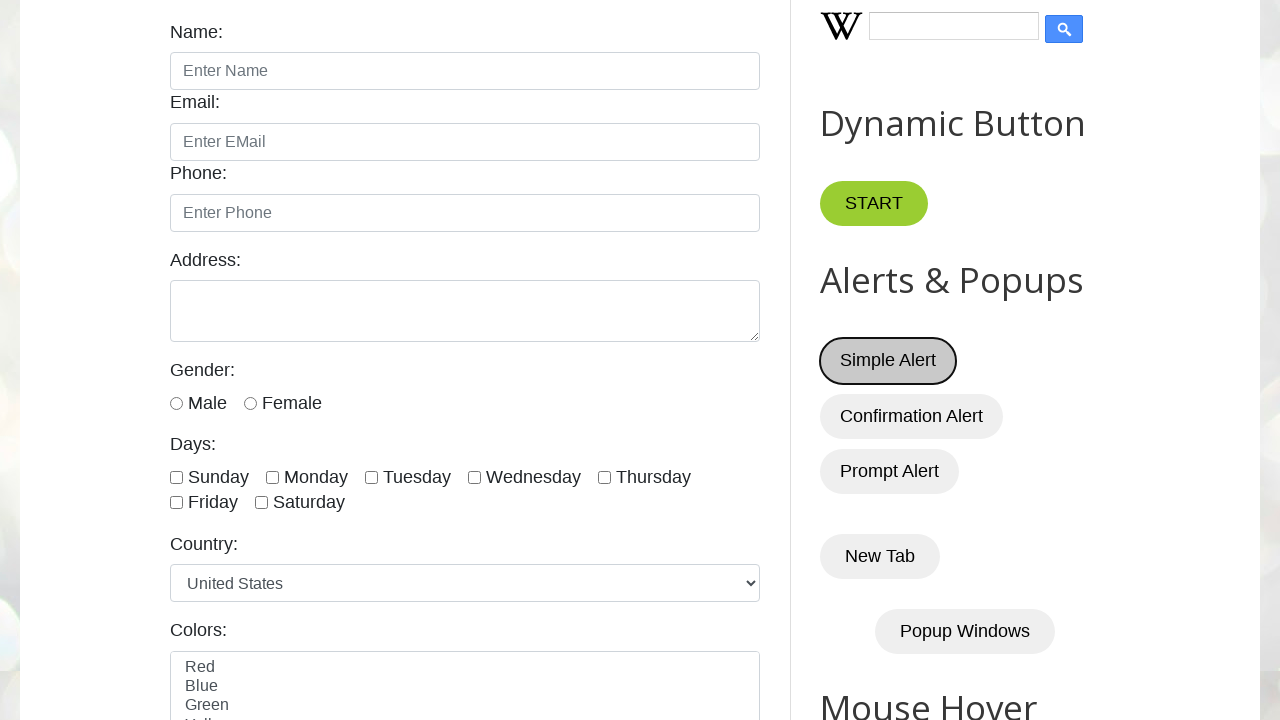

Waited for alert dialog to be handled
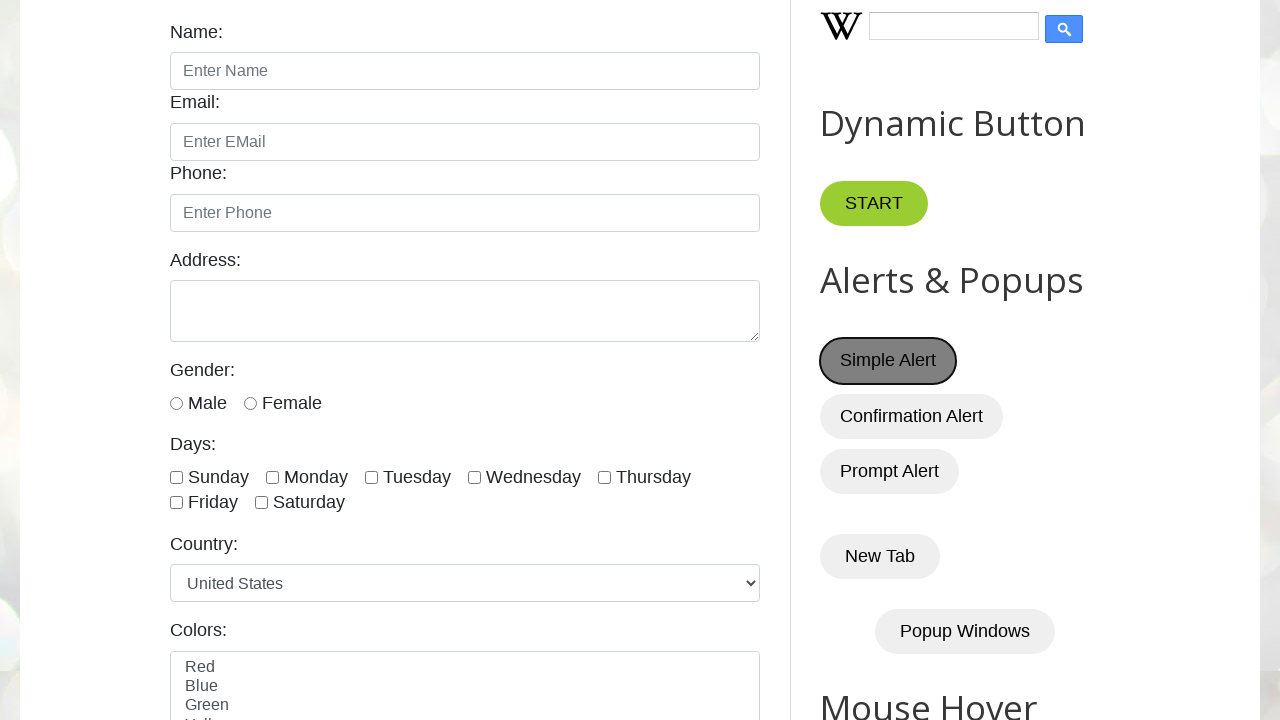

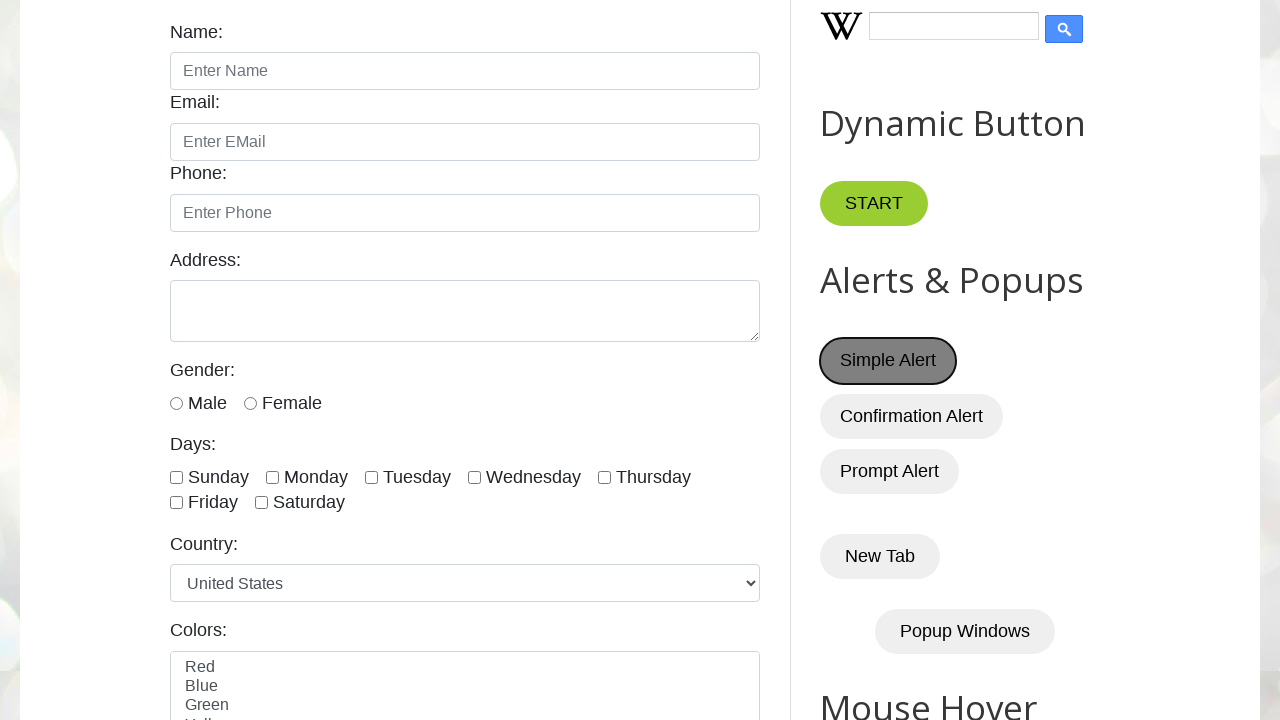